Tests drag and drop functionality within an iframe on the jQuery UI demo page by dragging an element and dropping it onto a target area

Starting URL: https://jqueryui.com/droppable/

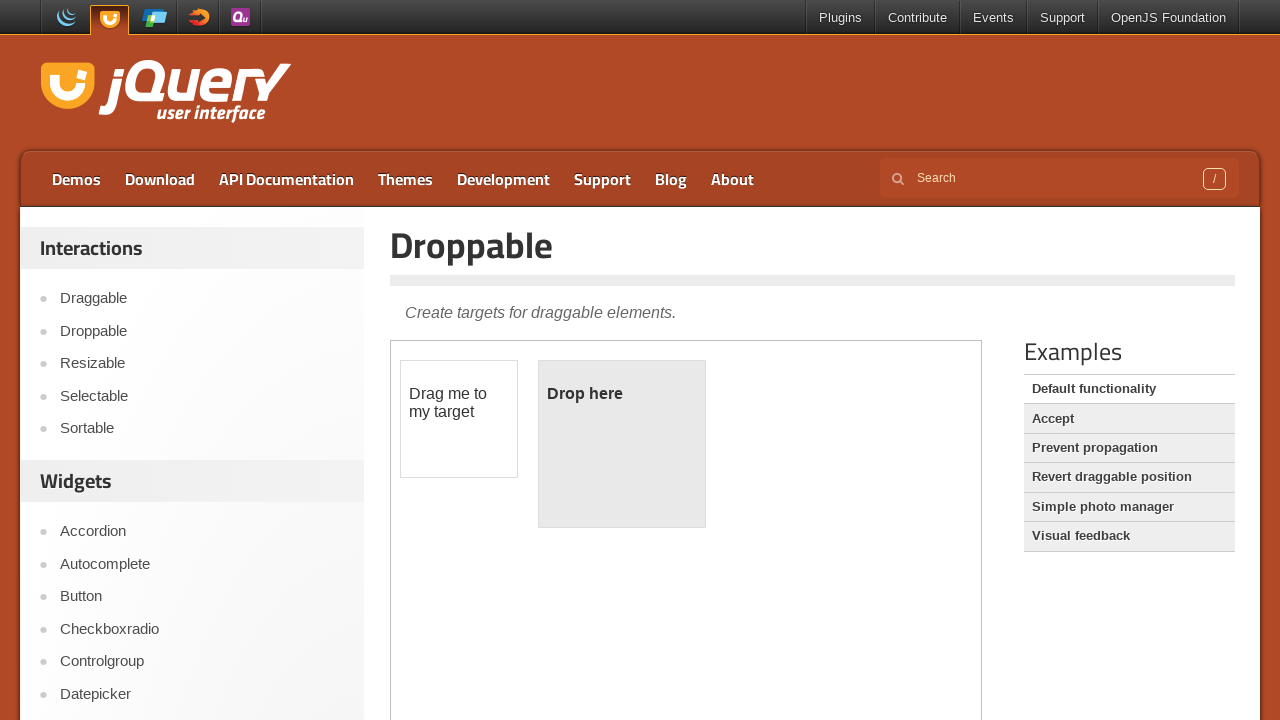

Waited for main page element to load
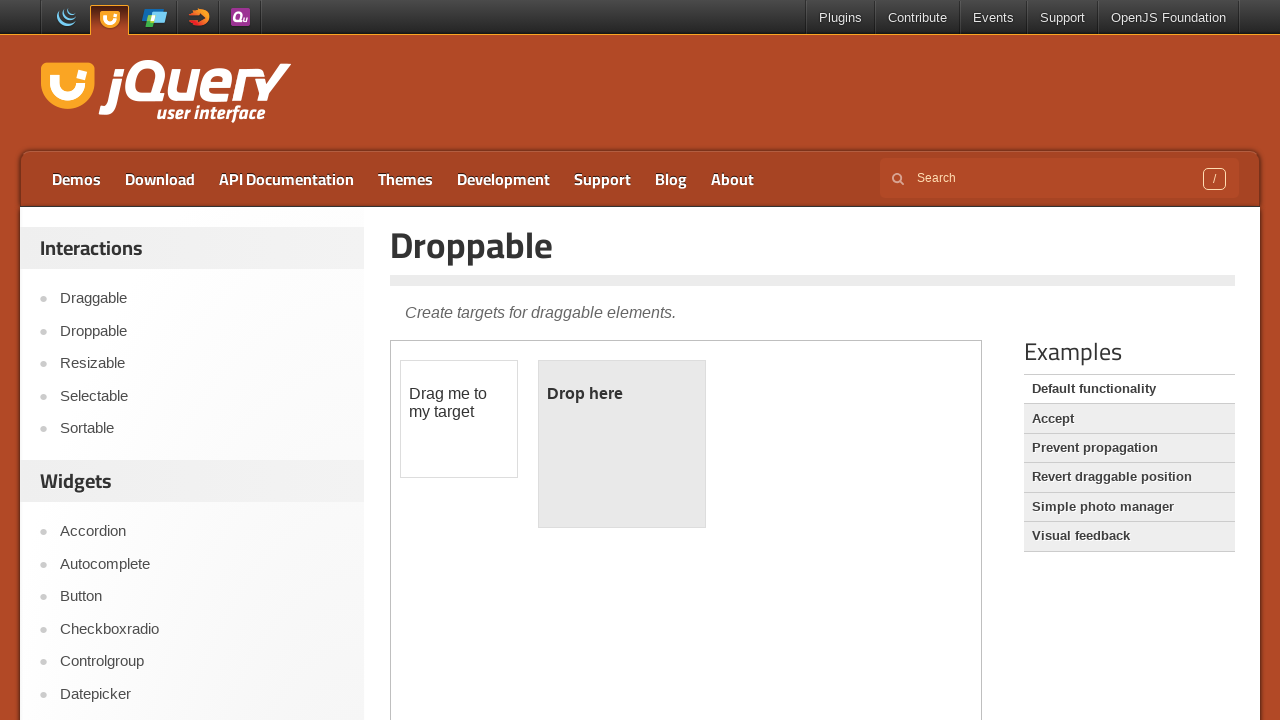

Located iframe containing drag and drop demo
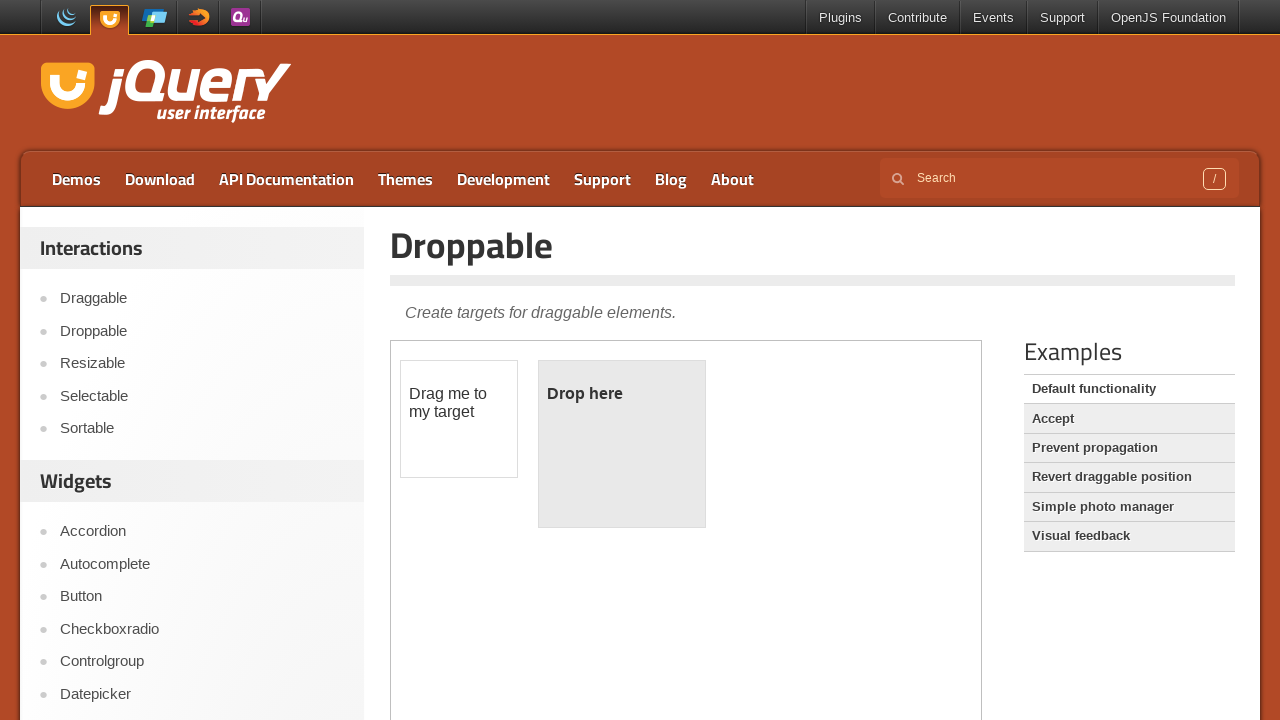

Located draggable element within iframe
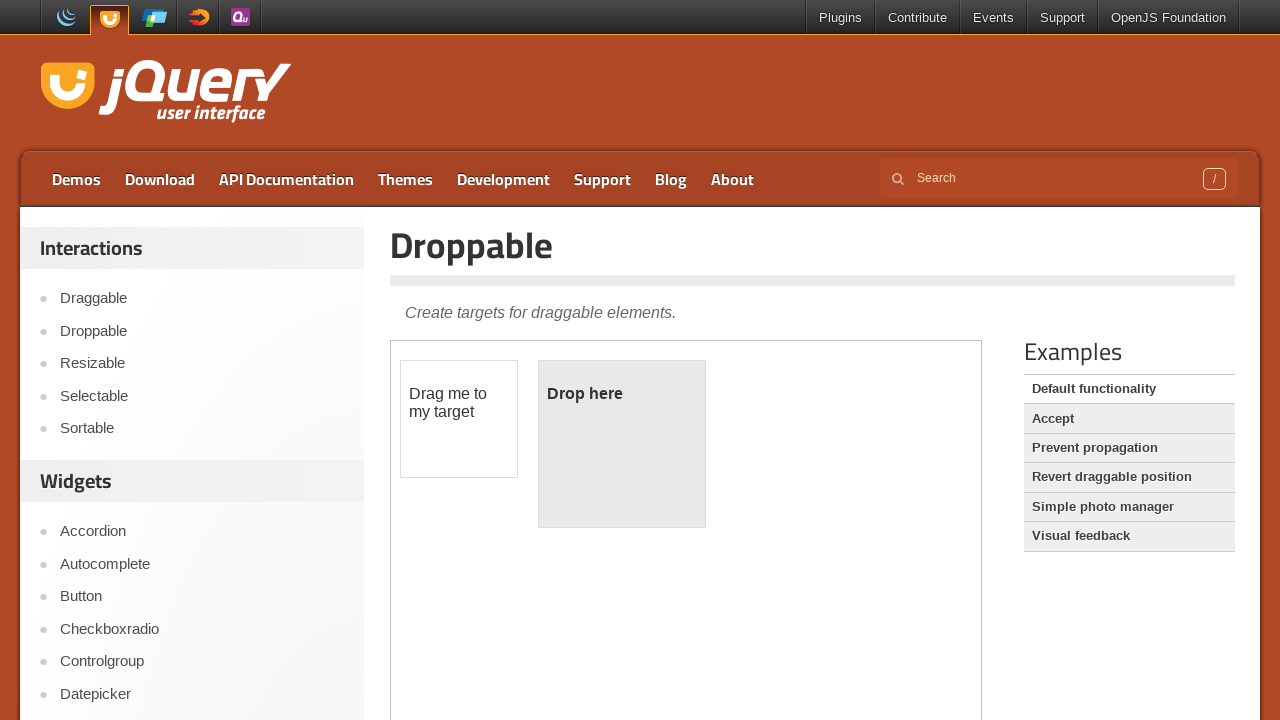

Located droppable target element within iframe
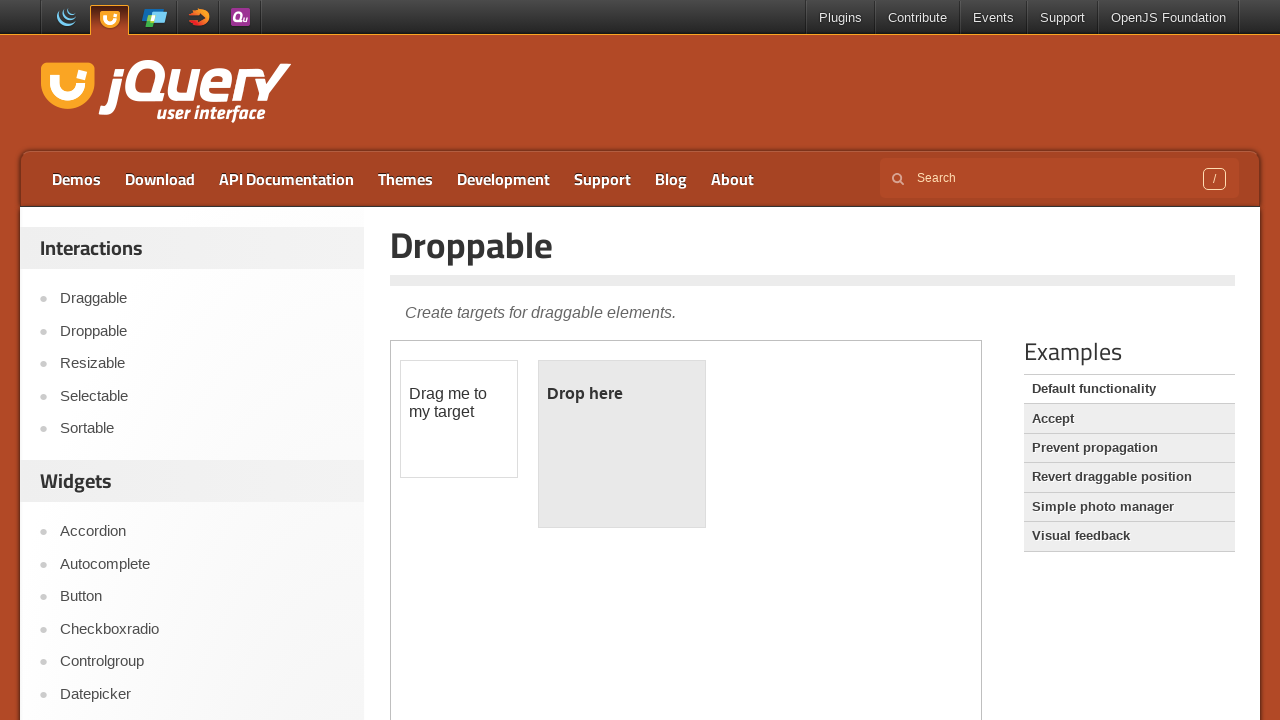

Performed drag and drop operation from draggable to droppable element at (622, 444)
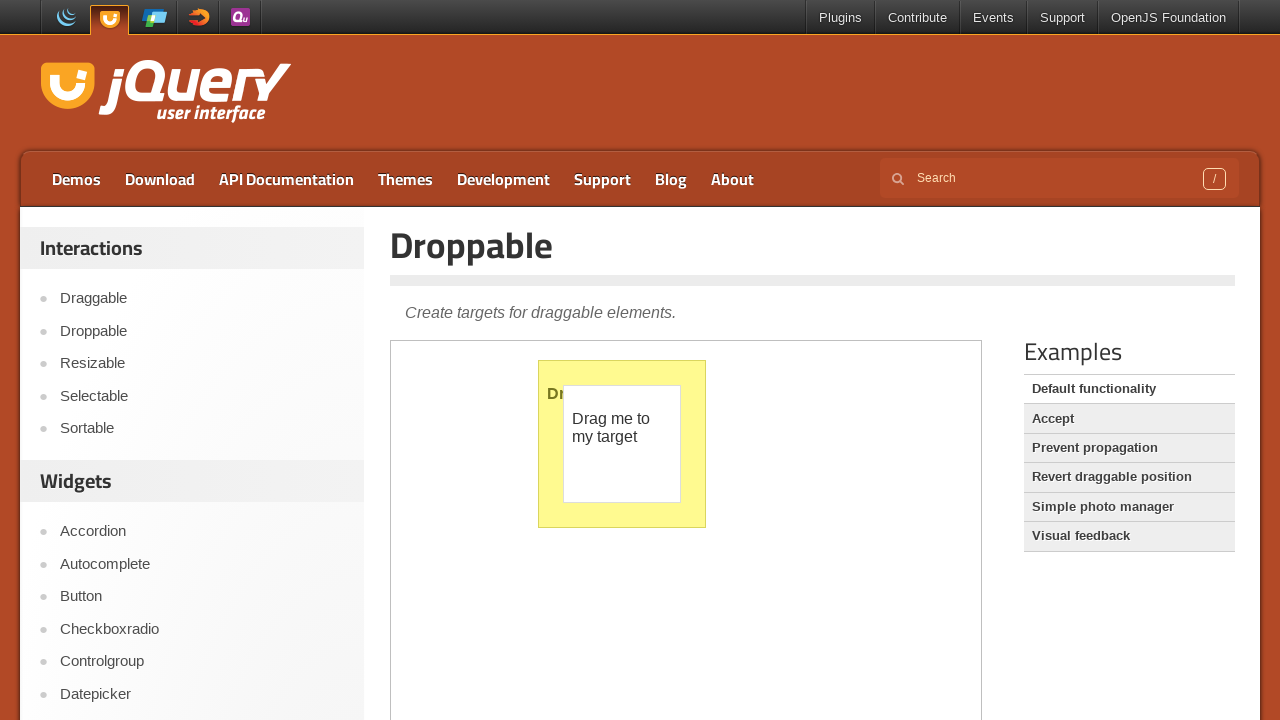

Waited for drop operation to complete
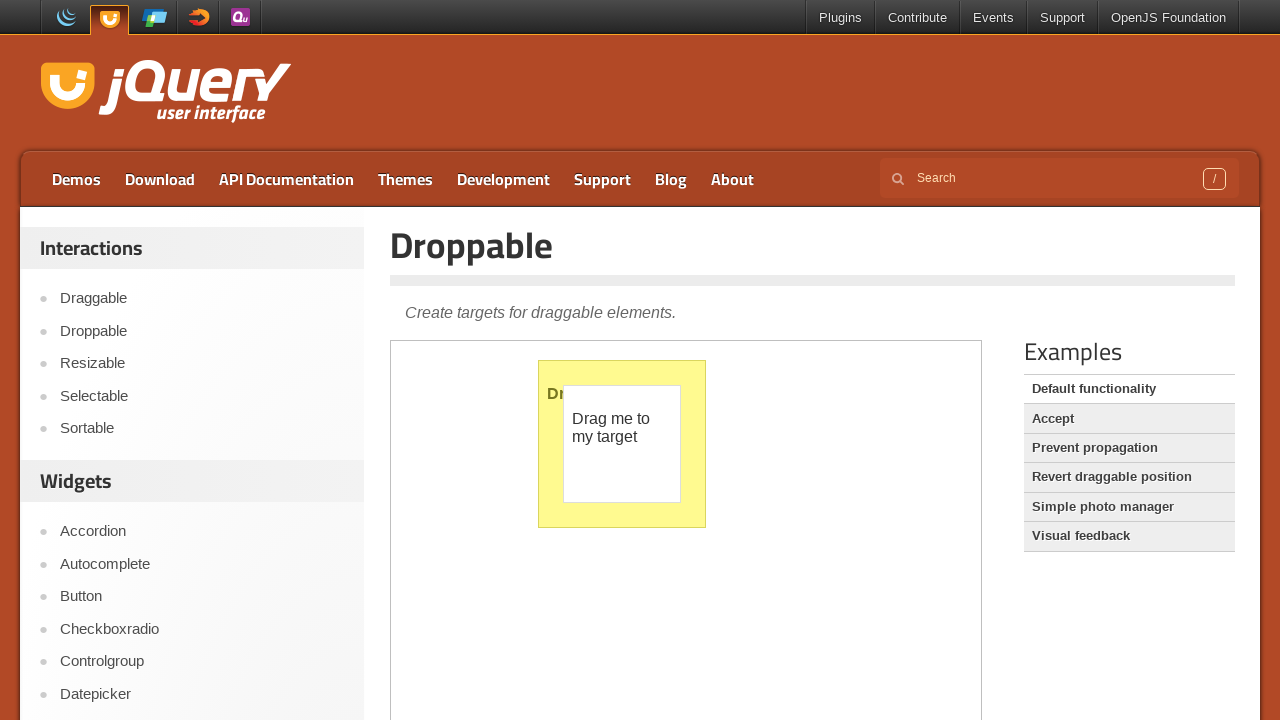

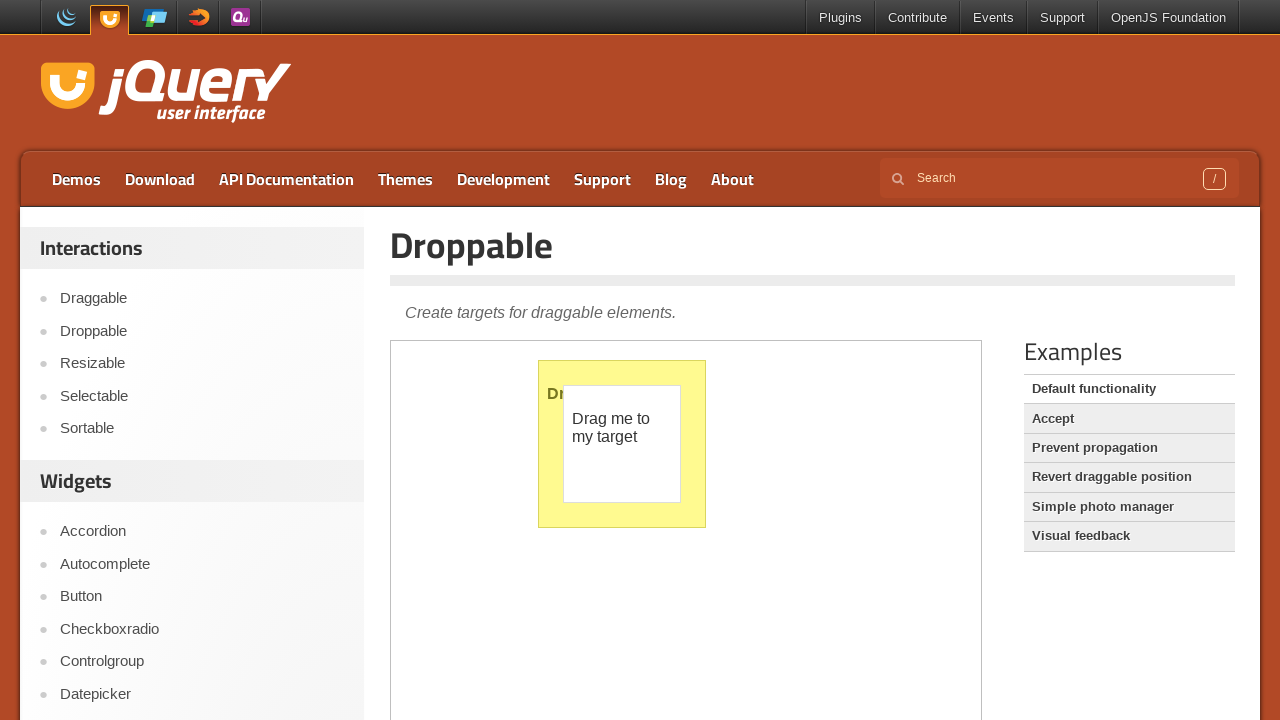